Tests drag and drop functionality by dragging a small box element to a large box target and verifying the success message appears

Starting URL: https://commitquality.com/practice-drag-and-drop

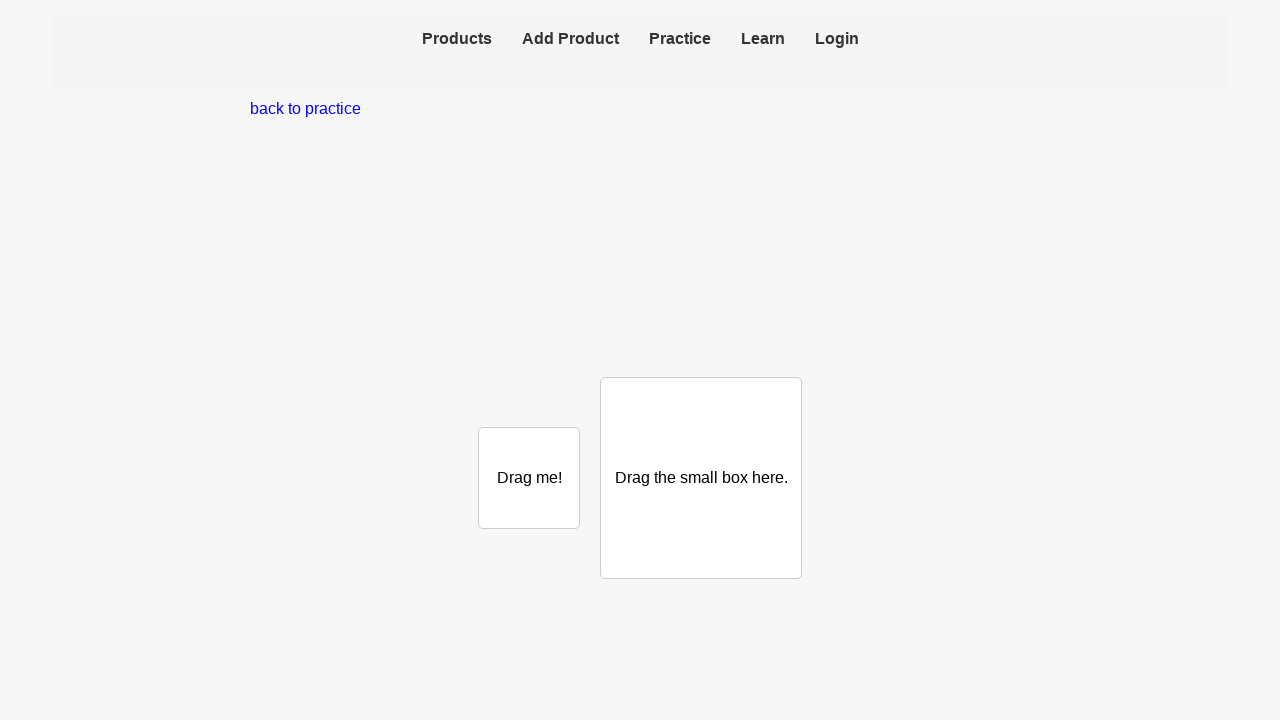

Located small-box source element for drag operation
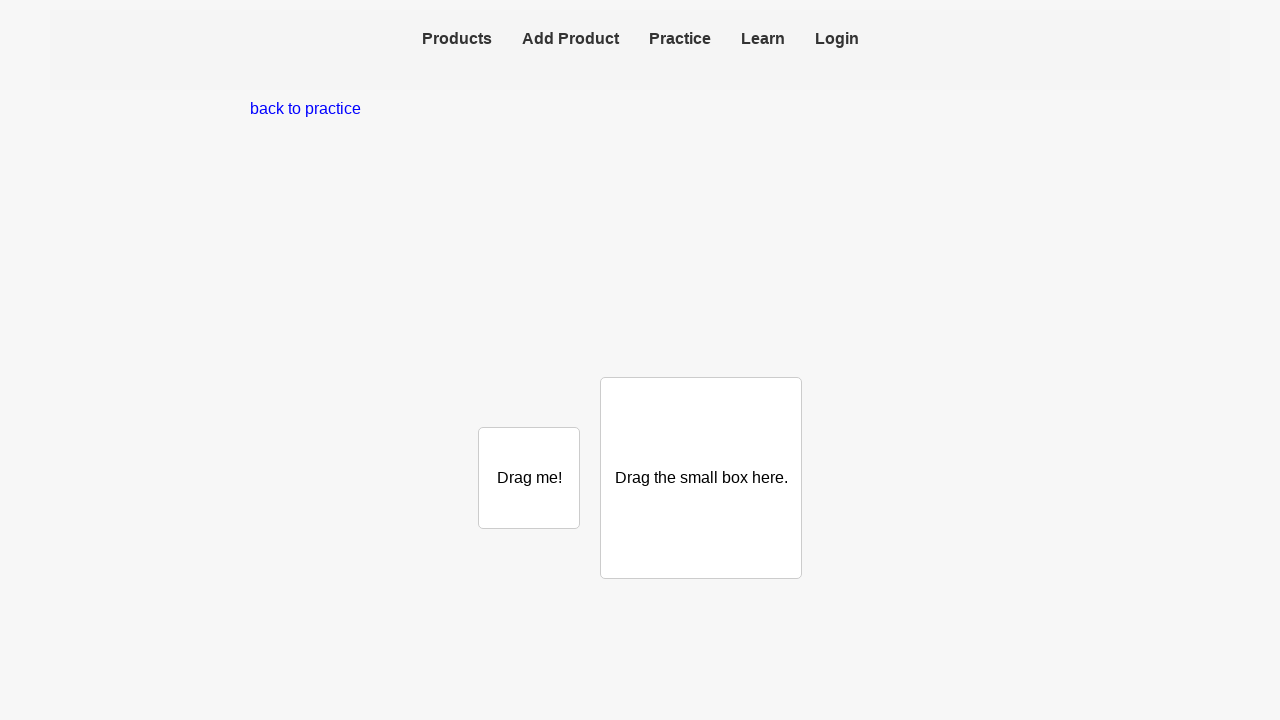

Located large-box target element for drop operation
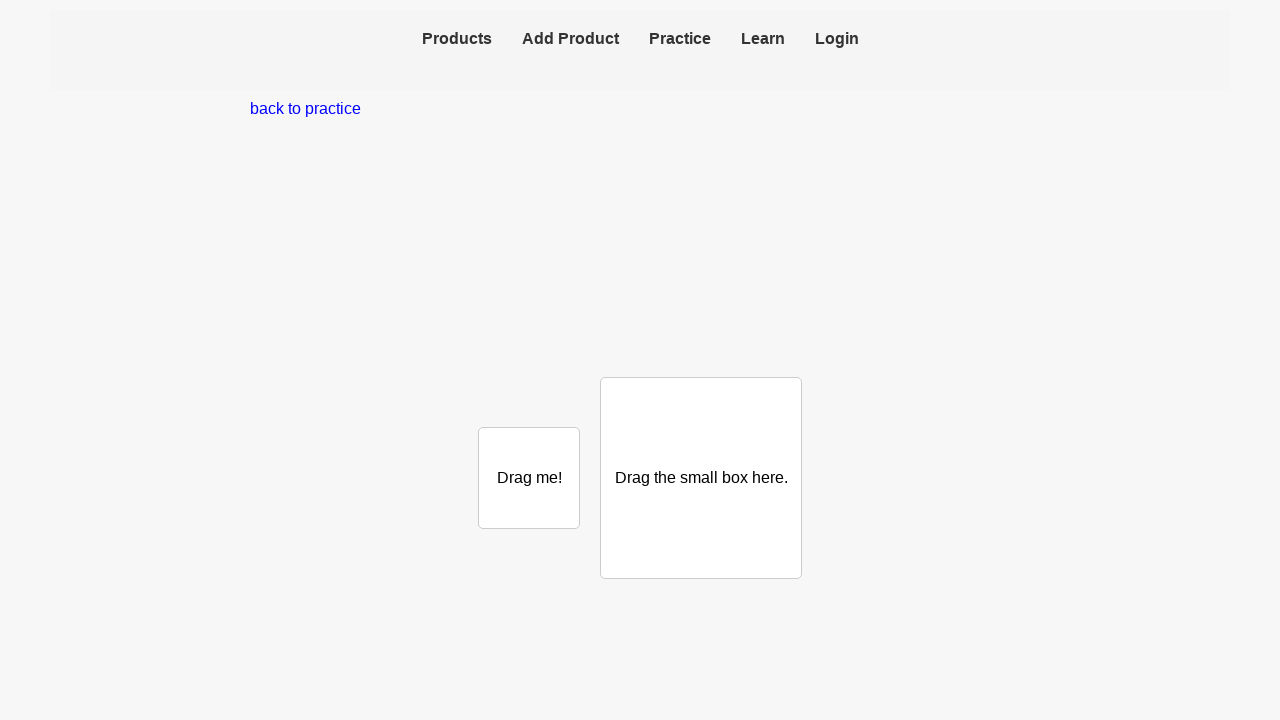

Dragged small-box element to large-box target at (701, 478)
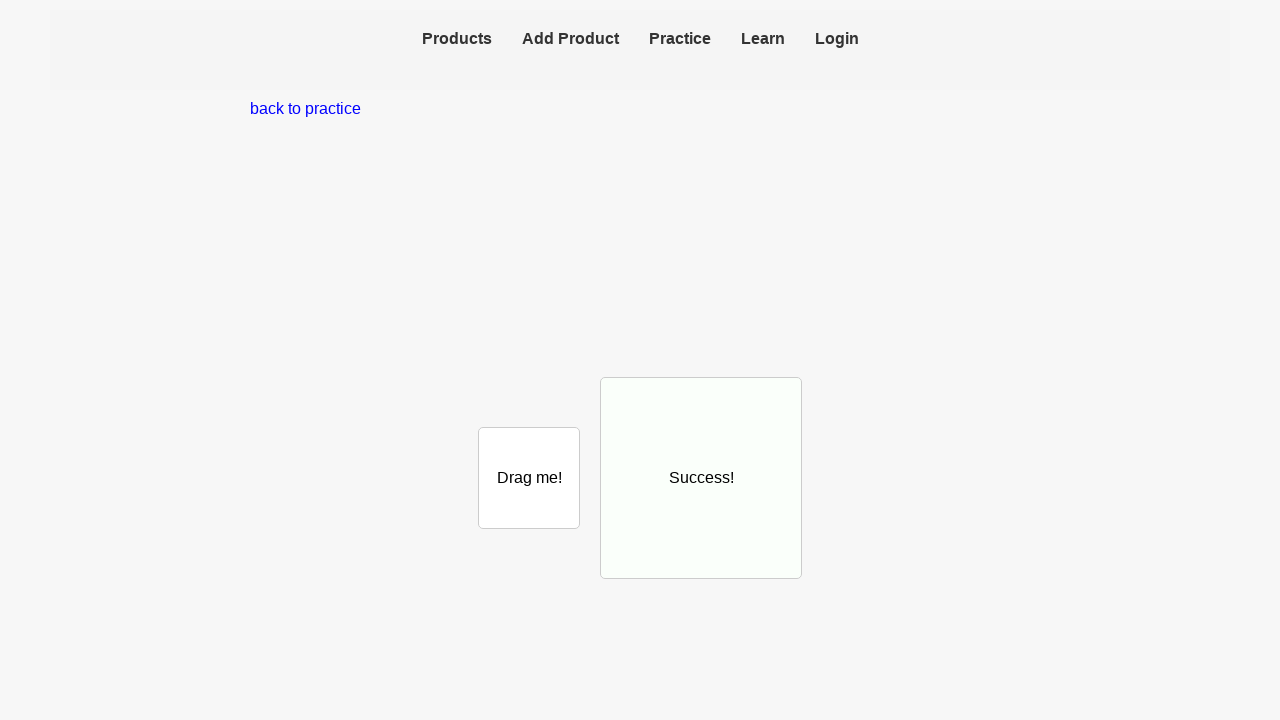

Retrieved text content from large-box to verify success message
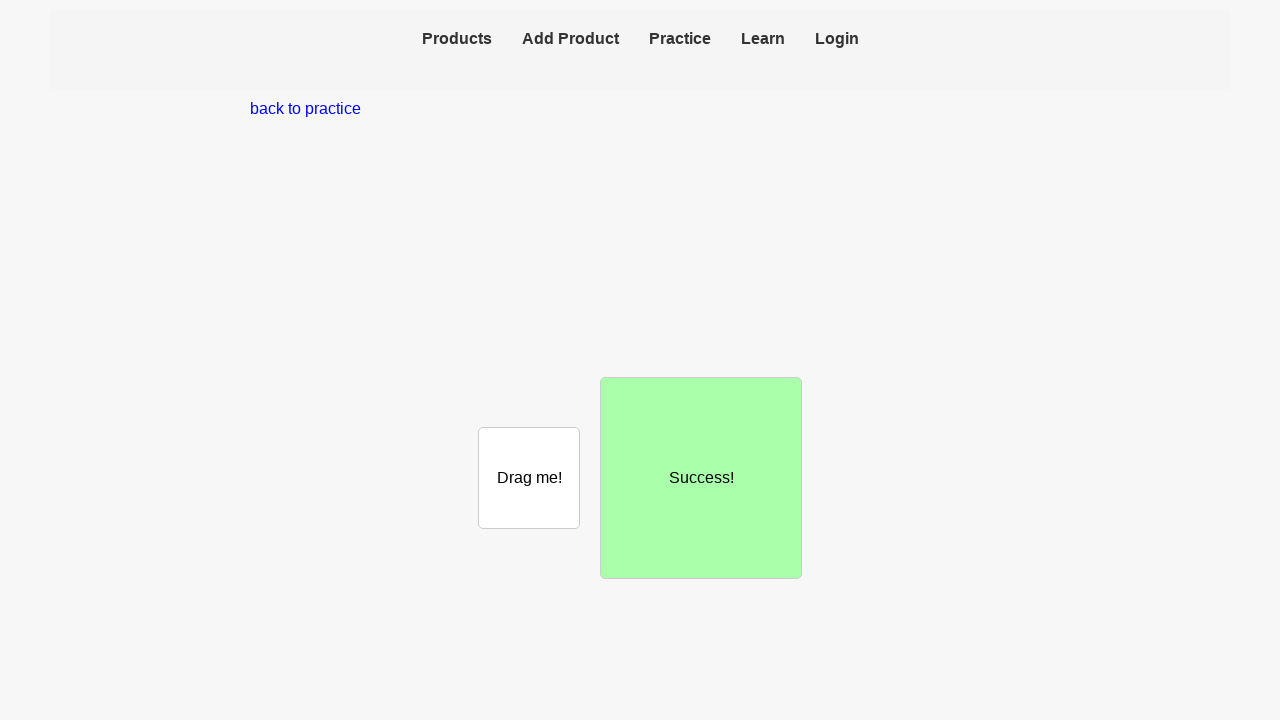

Verified success message 'Success!' appears in large-box after drag and drop
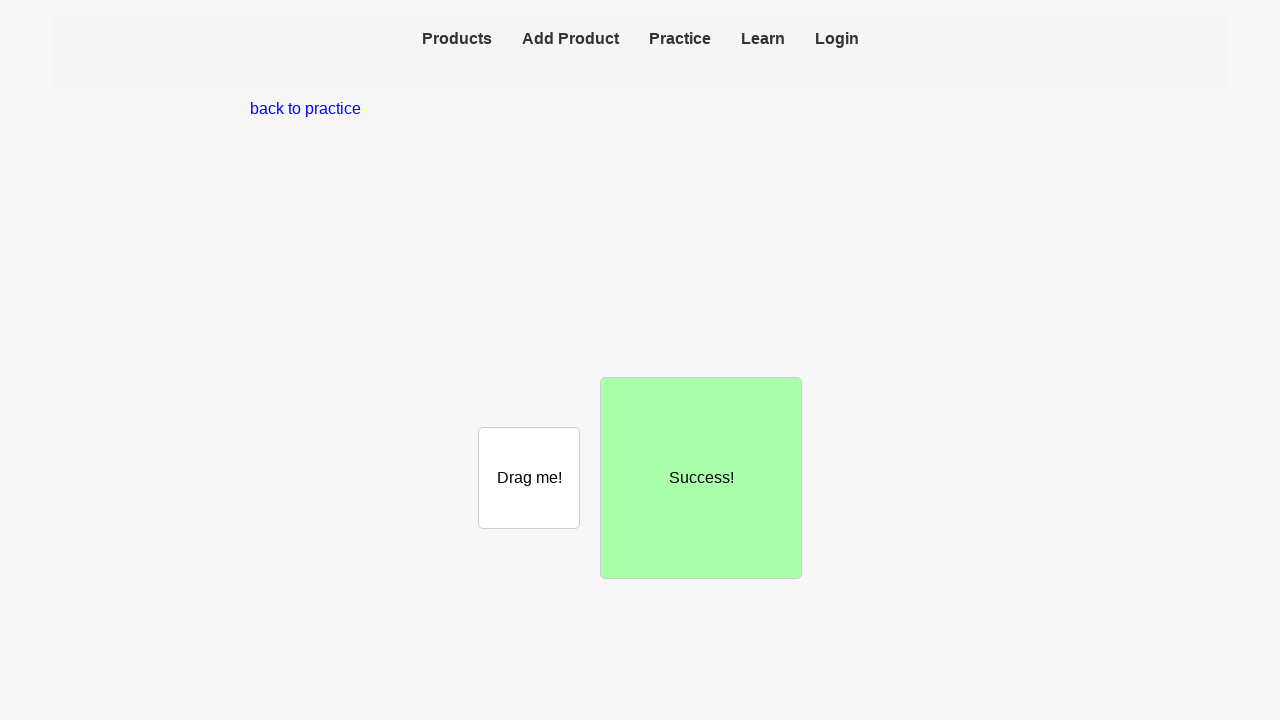

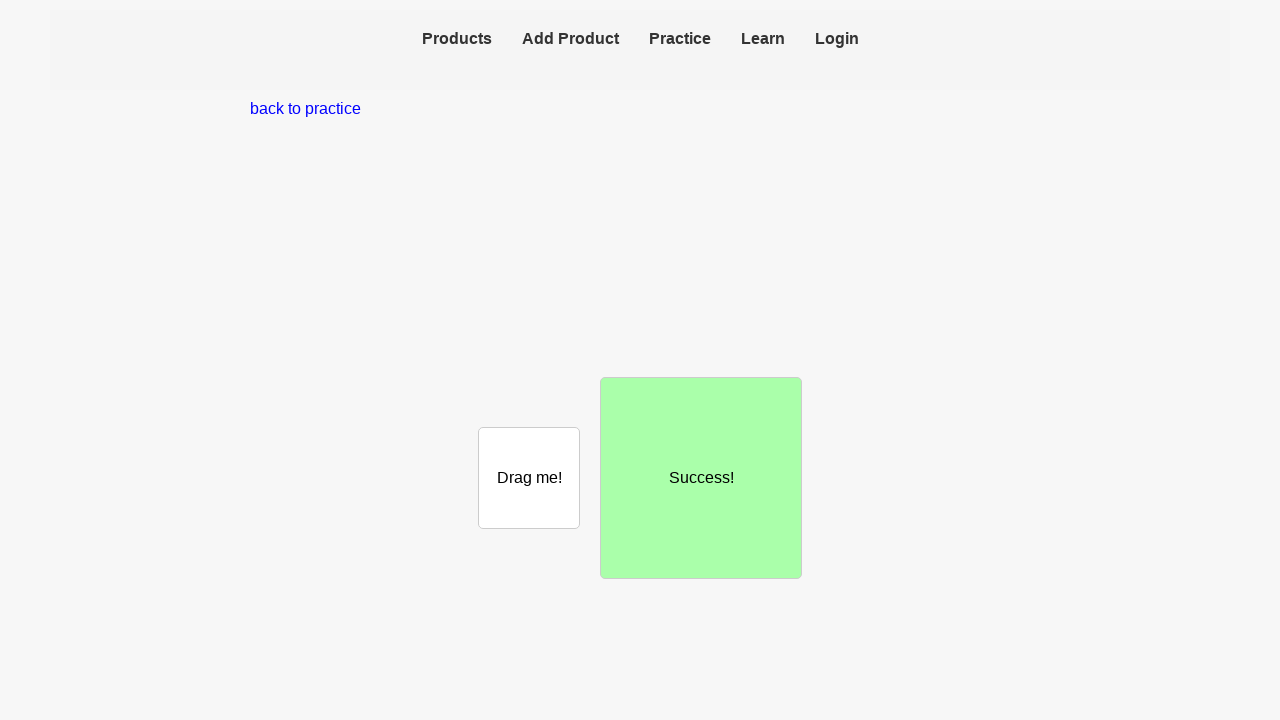